Tests radio button selection by finding a group of radio buttons and clicking the one with value "Water"

Starting URL: http://www.echoecho.com/htmlforms10.htm

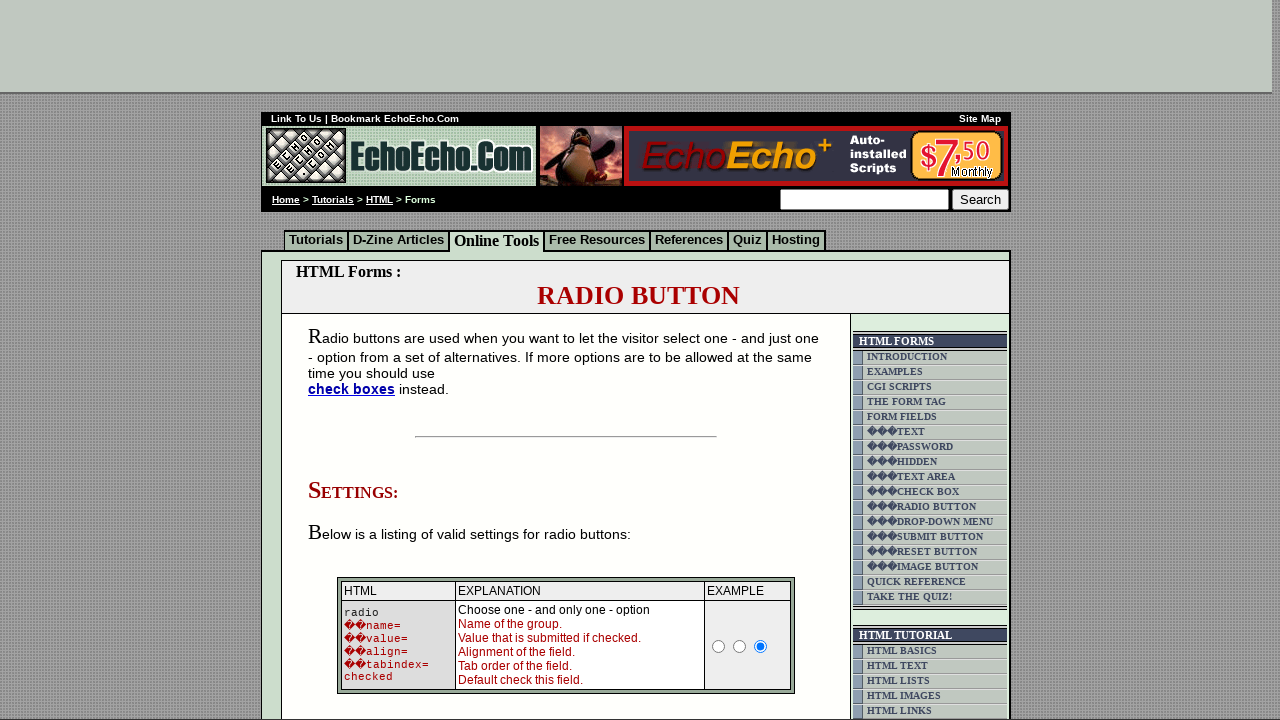

Waited for radio button group 'group2' to be available
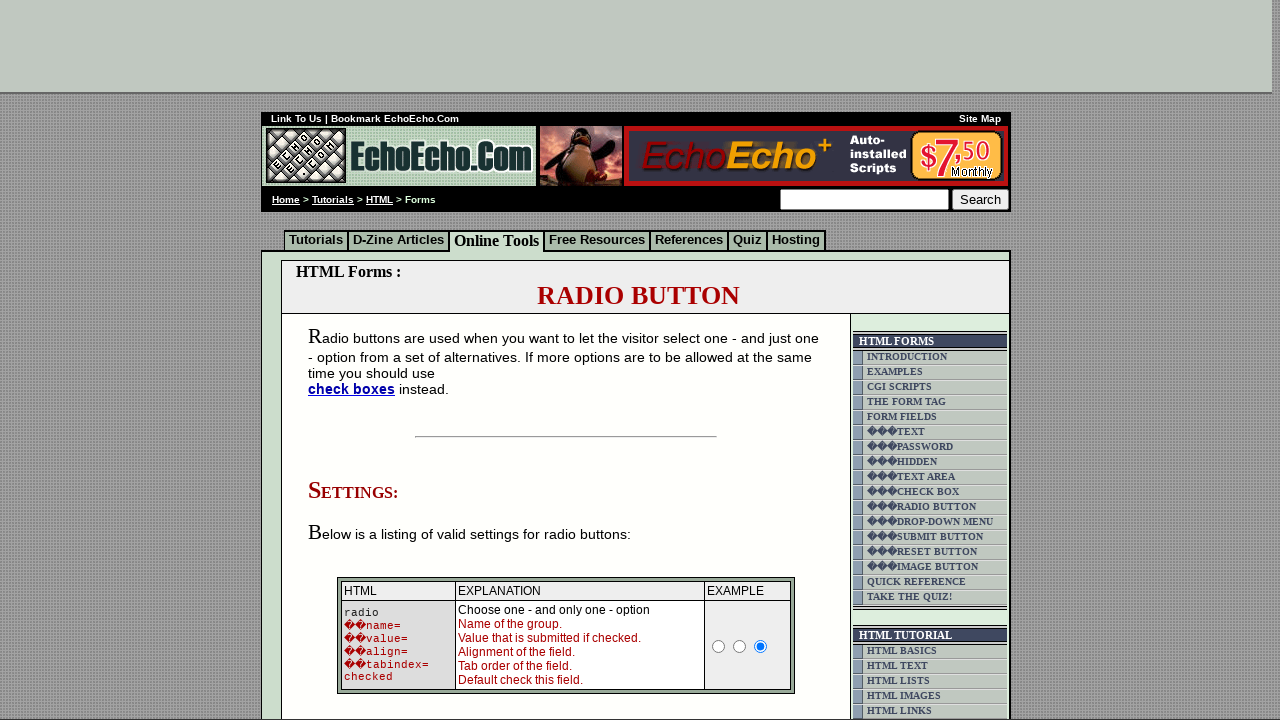

Located all radio buttons in group 'group2'
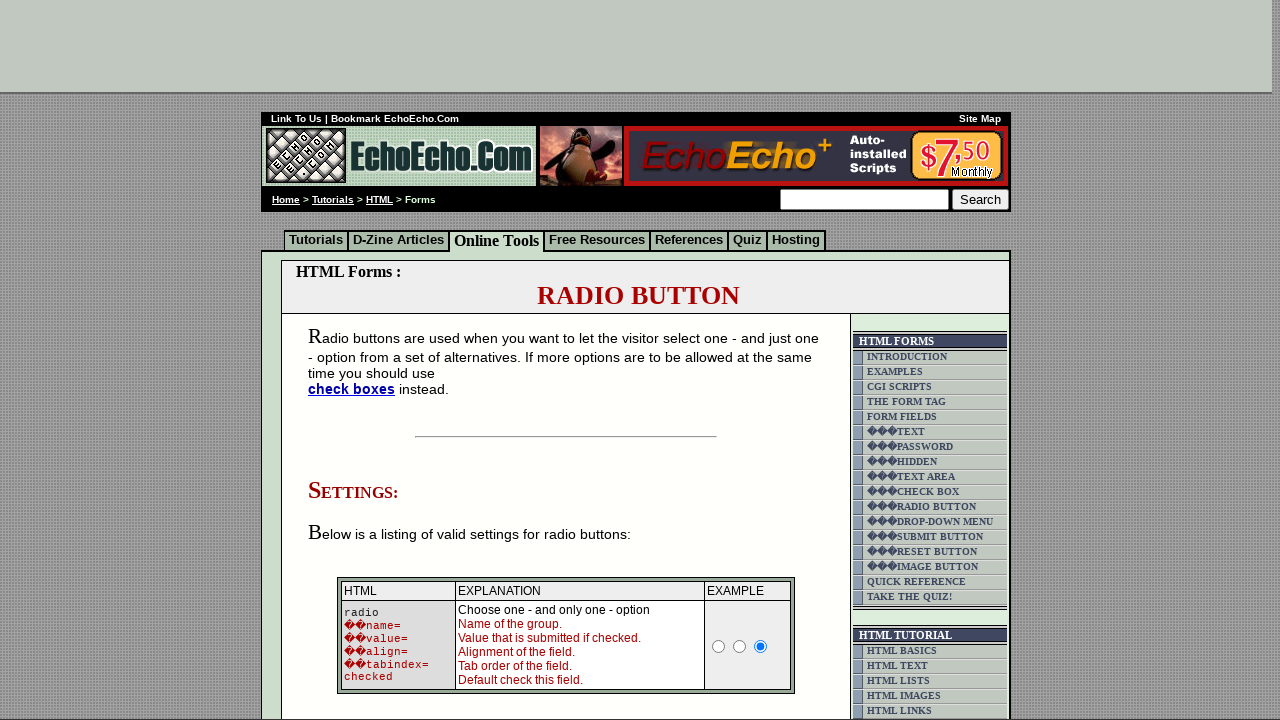

Counted 3 radio buttons in the group
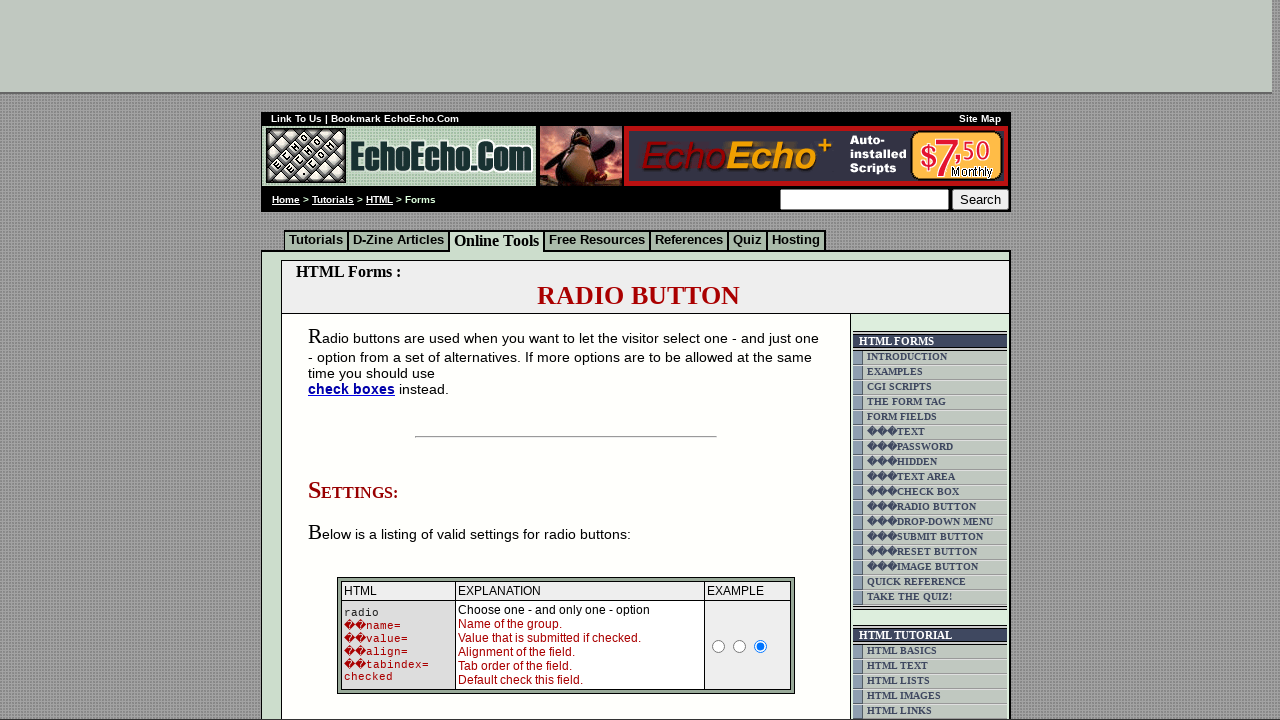

Retrieved value attribute 'Water' from radio button 1
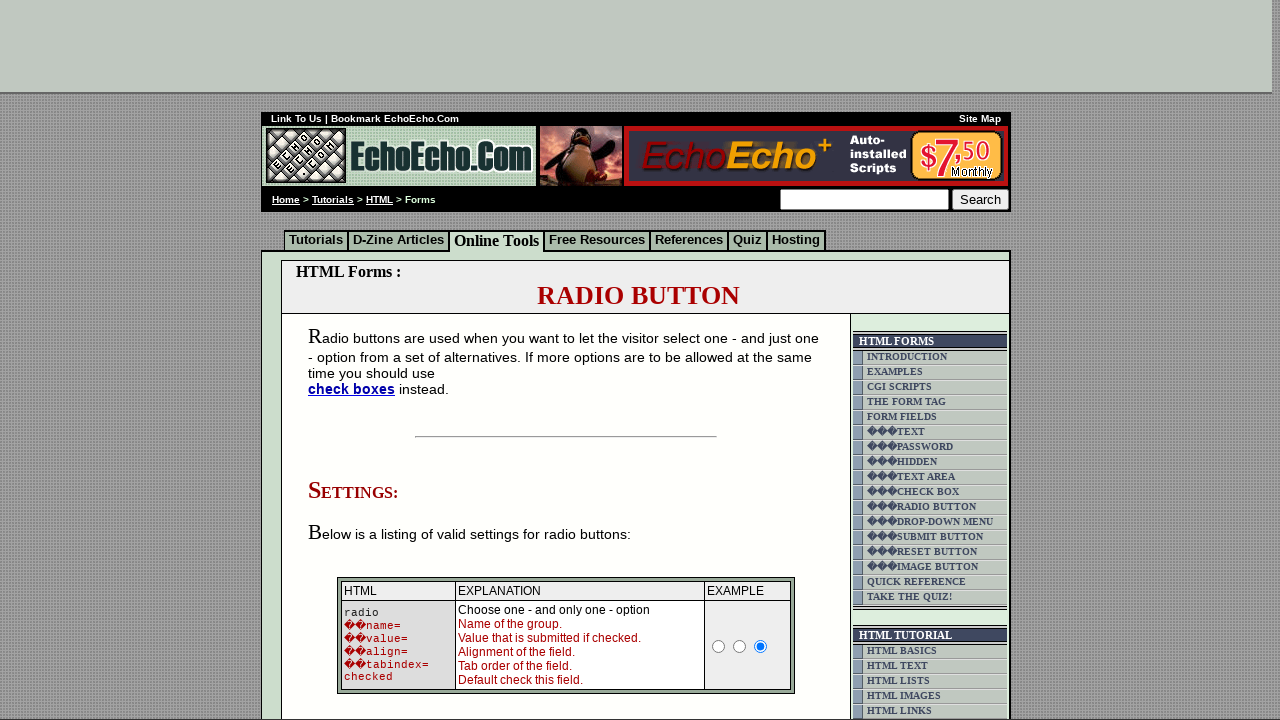

Clicked the radio button with value 'Water' at (356, 360) on input[name='group2'] >> nth=0
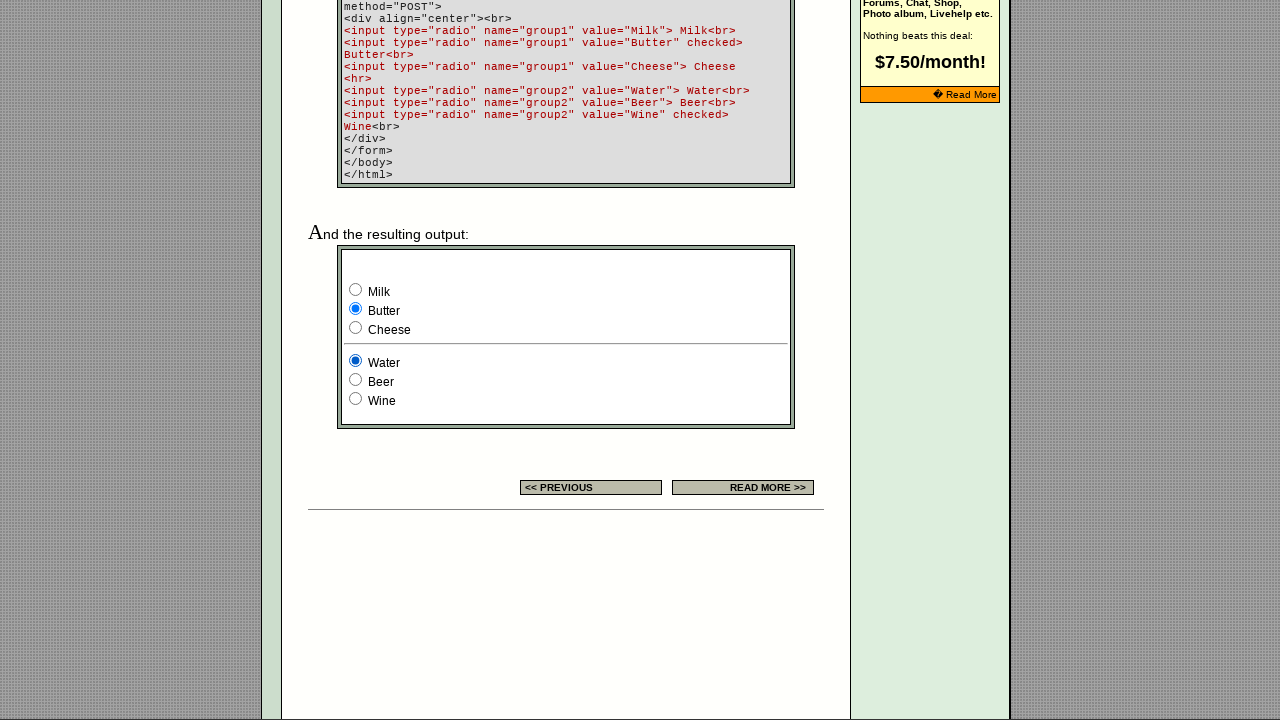

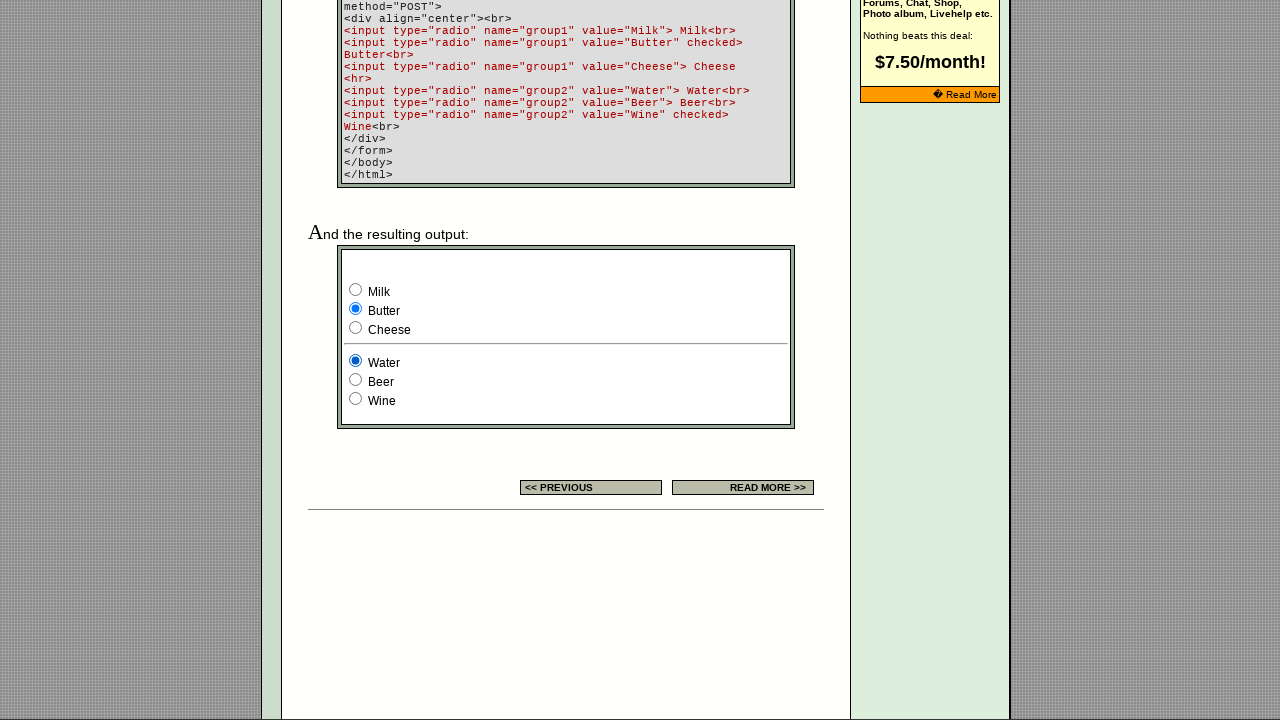